Tests form interaction by selecting radio buttons and checkboxes on a practice form page

Starting URL: https://awesomeqa.com/practice.html

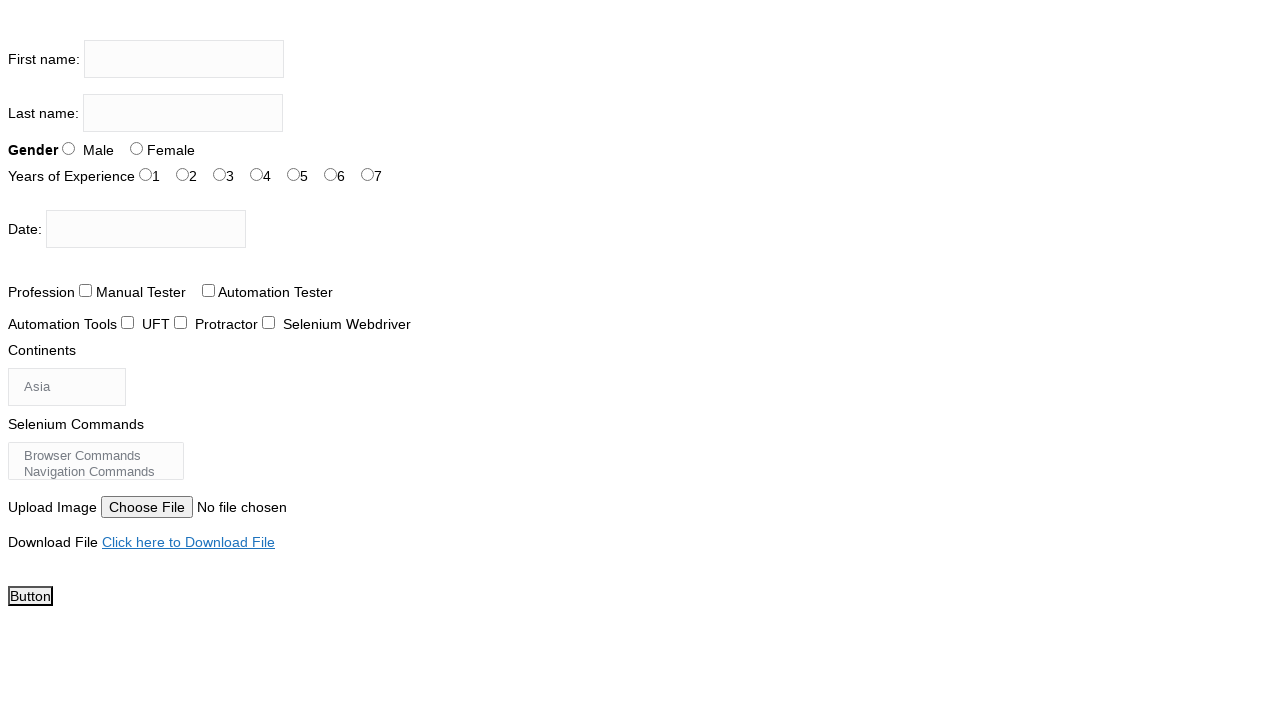

Clicked Male radio button for sex selection at (136, 148) on #sex-1
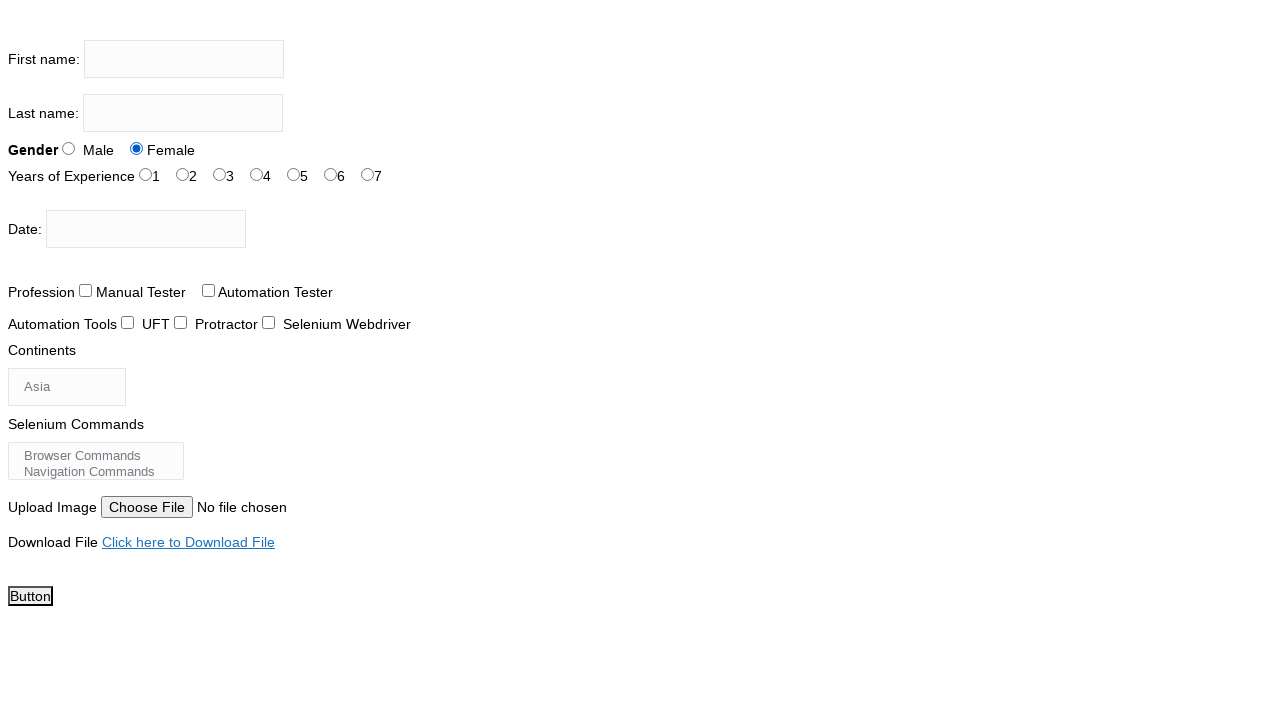

Clicked 2 years radio button for experience selection at (220, 174) on #exp-2
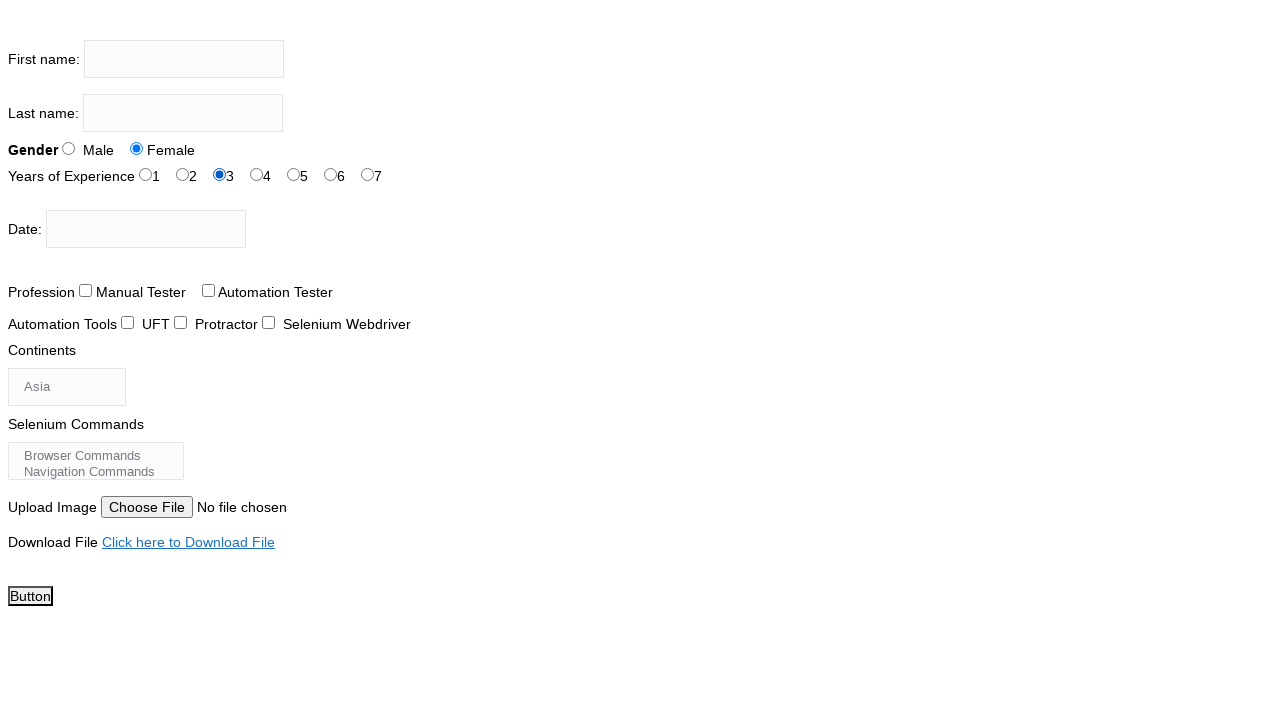

Clicked Automation Tester checkbox for profession selection at (208, 290) on #profession-1
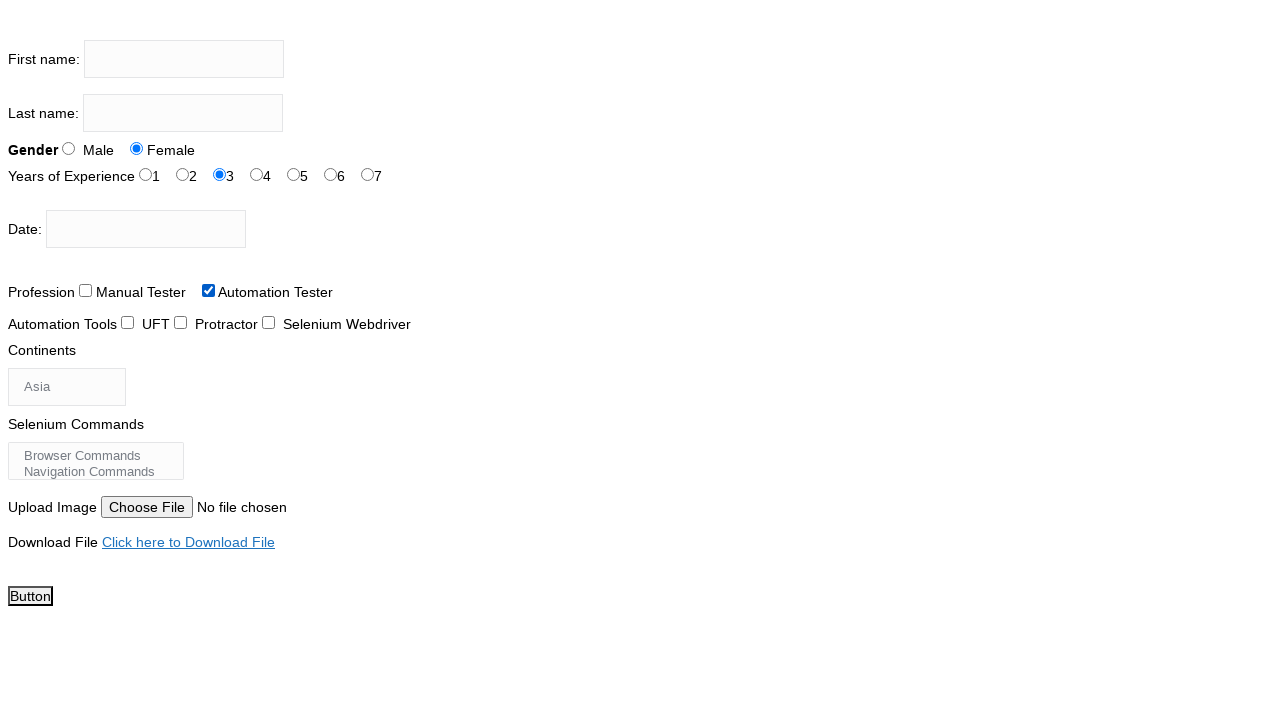

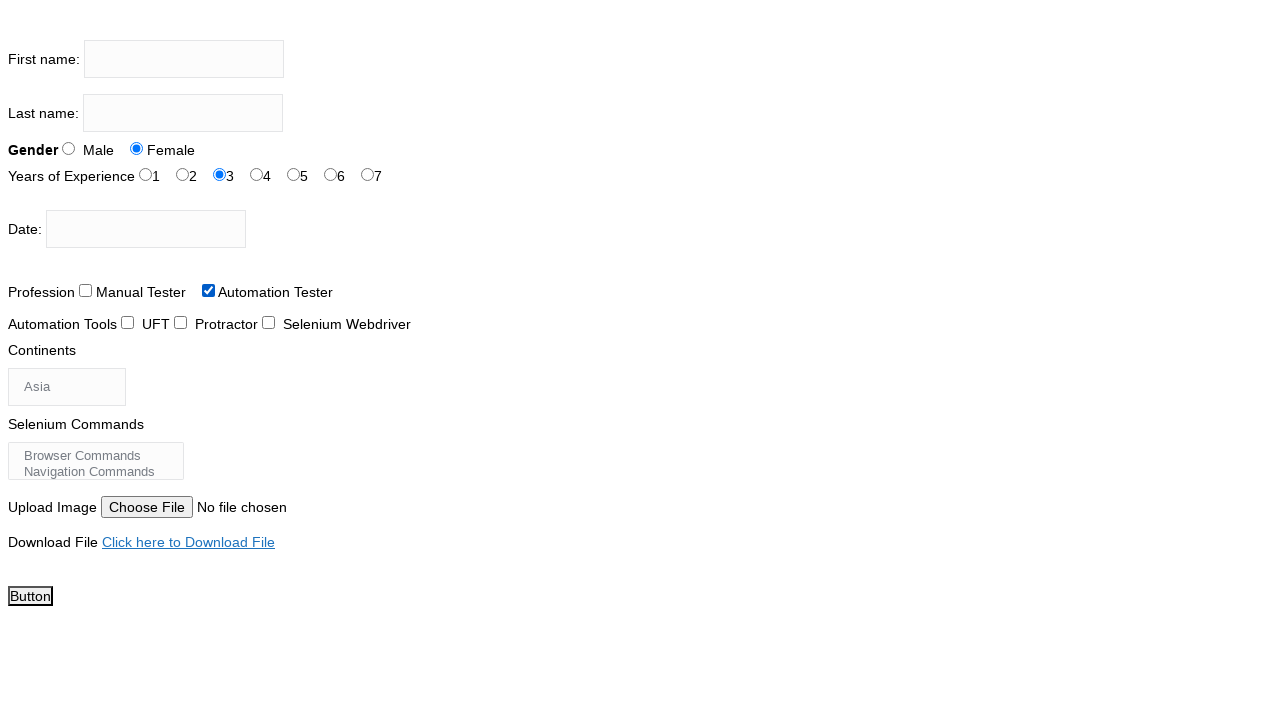